Tests broken image detection by navigating to the broken images page

Starting URL: https://the-internet.herokuapp.com/

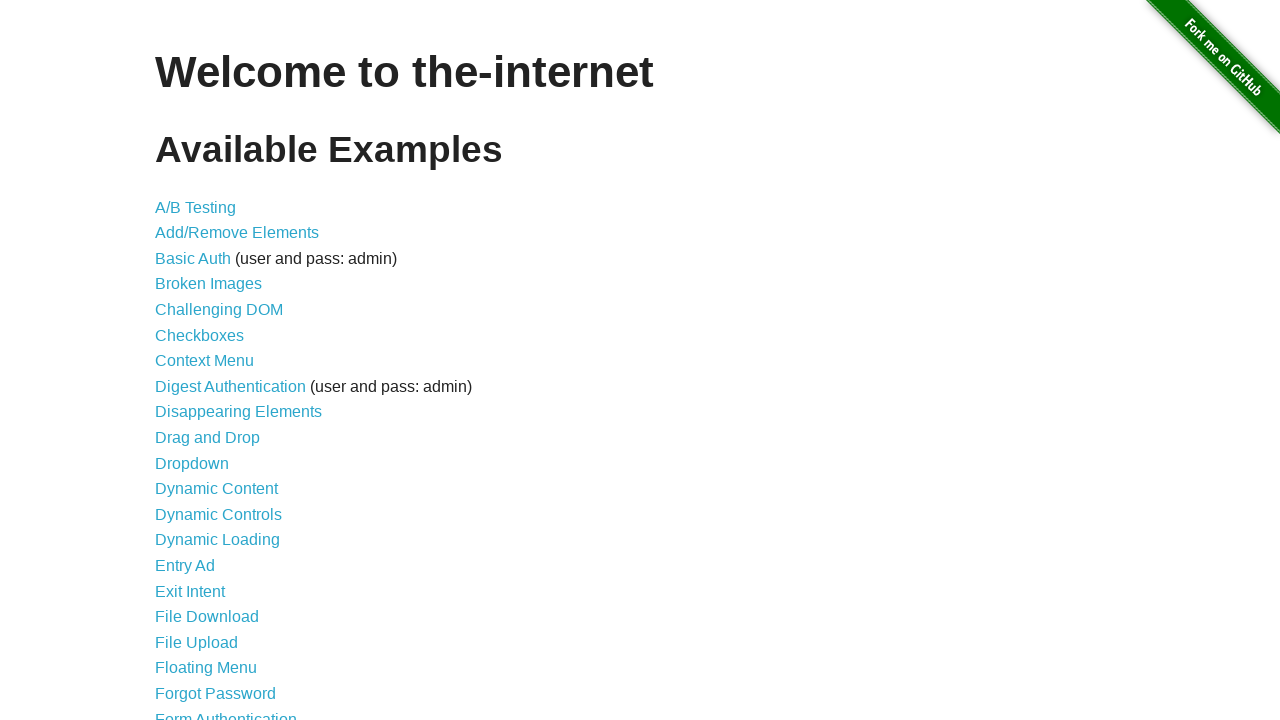

Clicked on Broken Images link at (208, 284) on a[href='/broken_images']
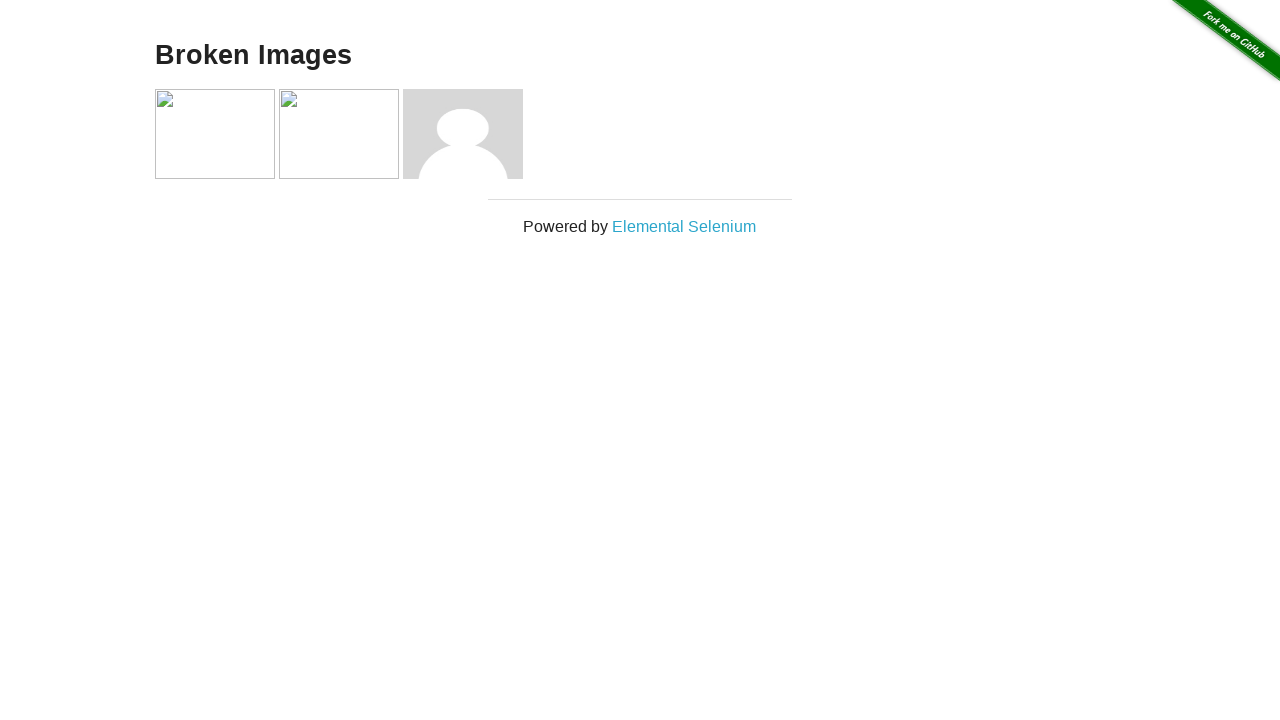

Images loaded on broken images page
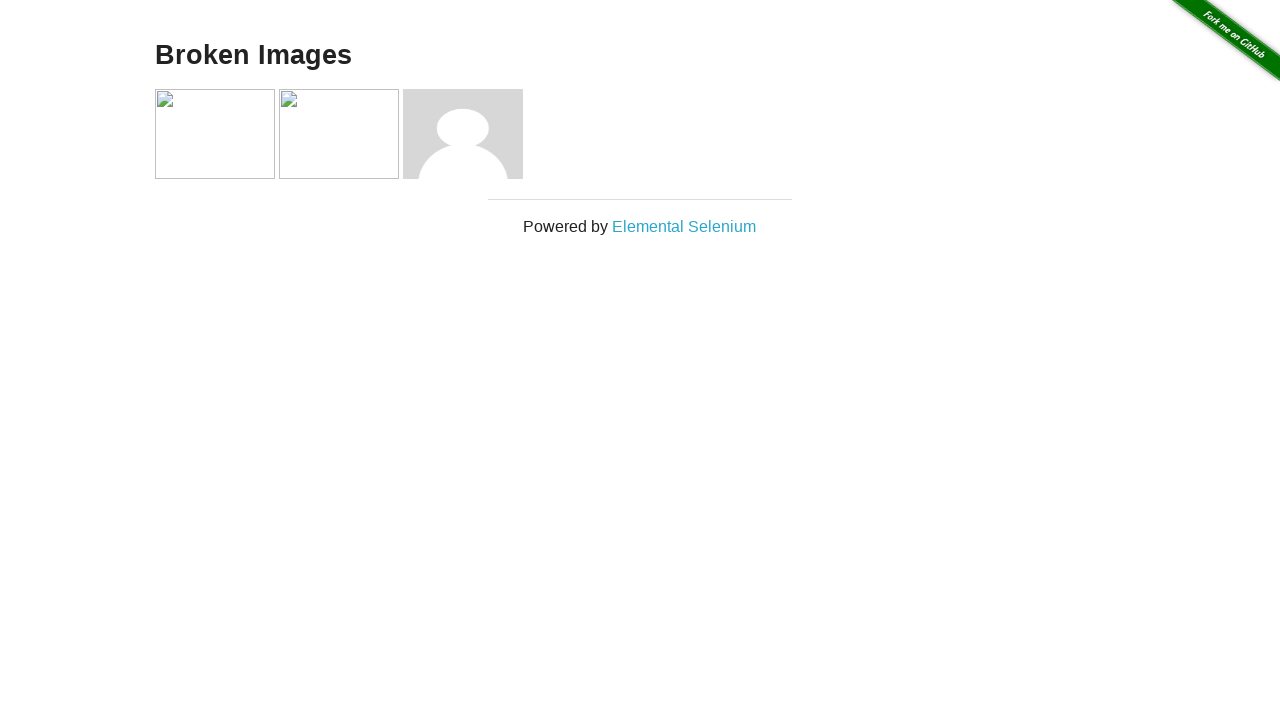

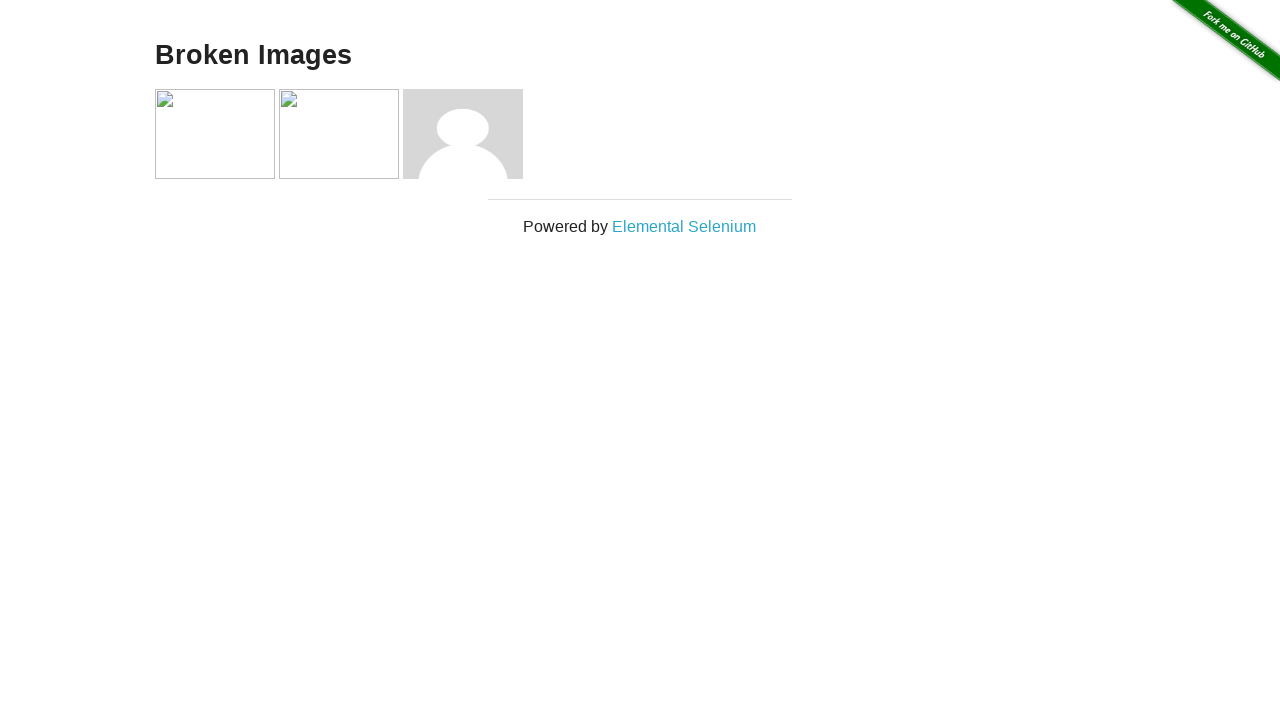